Tests window handling by opening a new window, switching to it, navigating to checkbox page and clicking a checkbox

Starting URL: https://leafground.com/window.xhtml

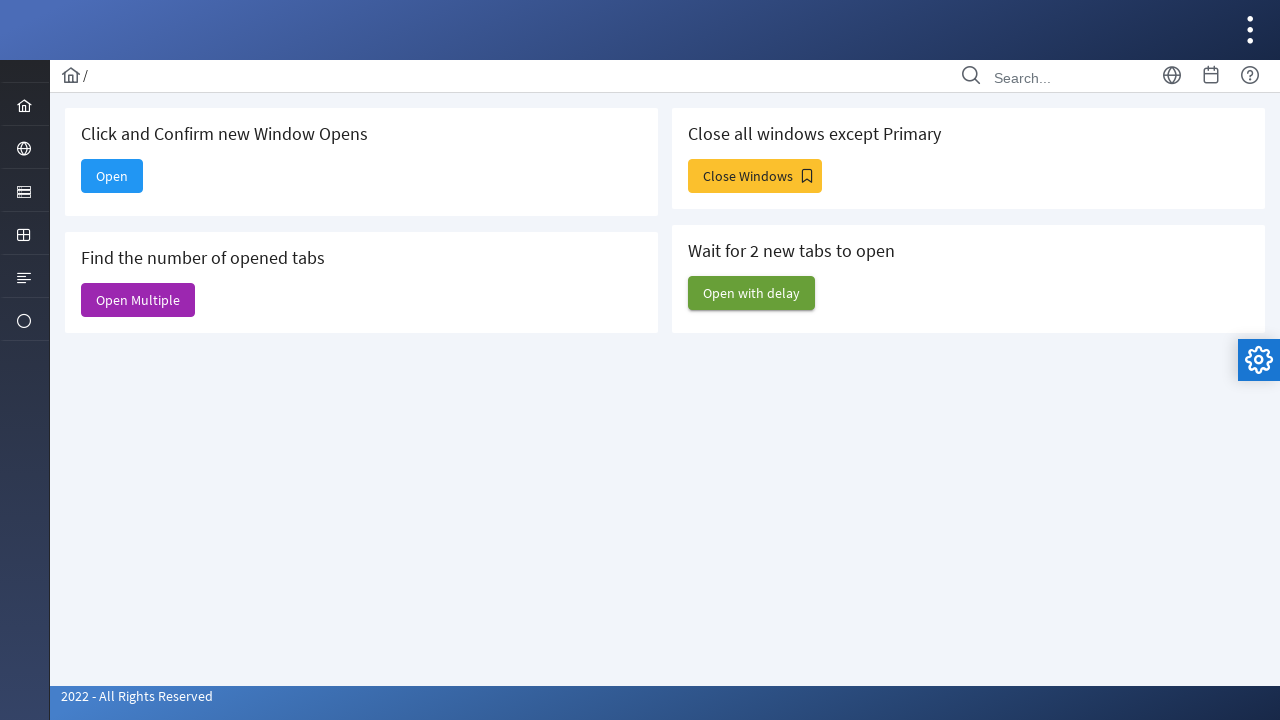

Clicked 'Open' button to open new window at (112, 176) on xpath=//*[text()='Open']//parent::button
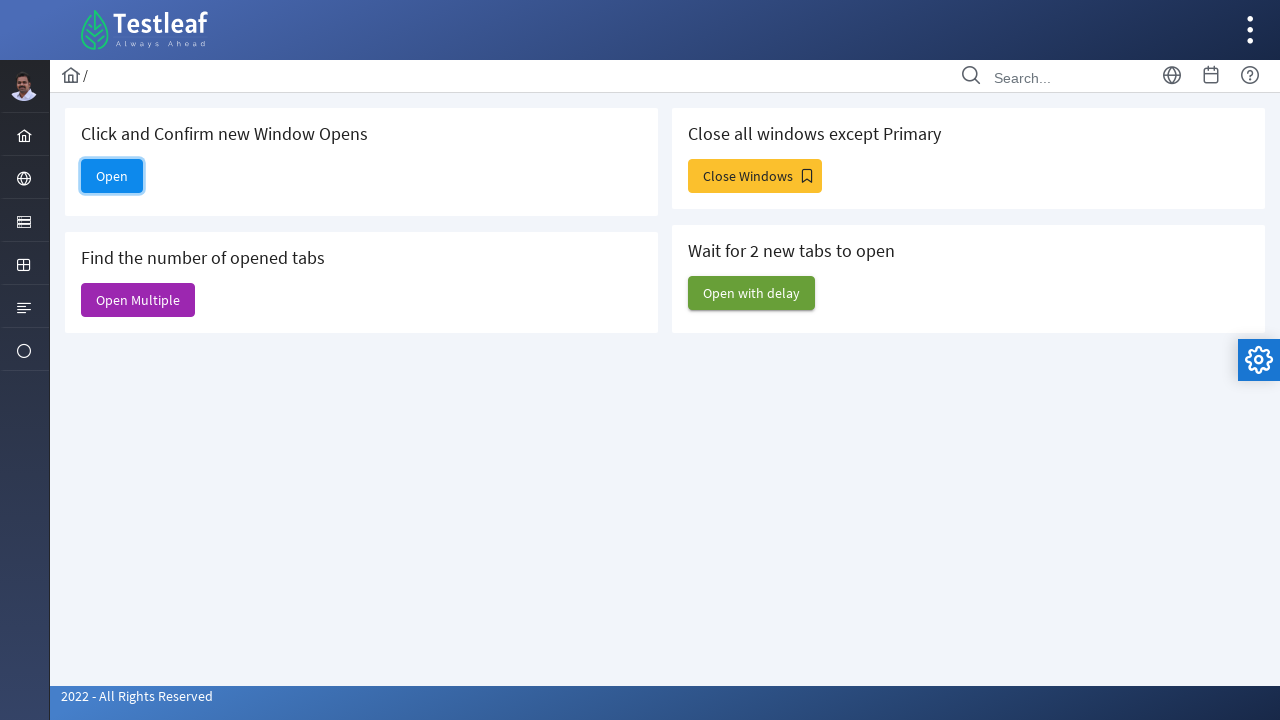

Waited 1 second for new window to open
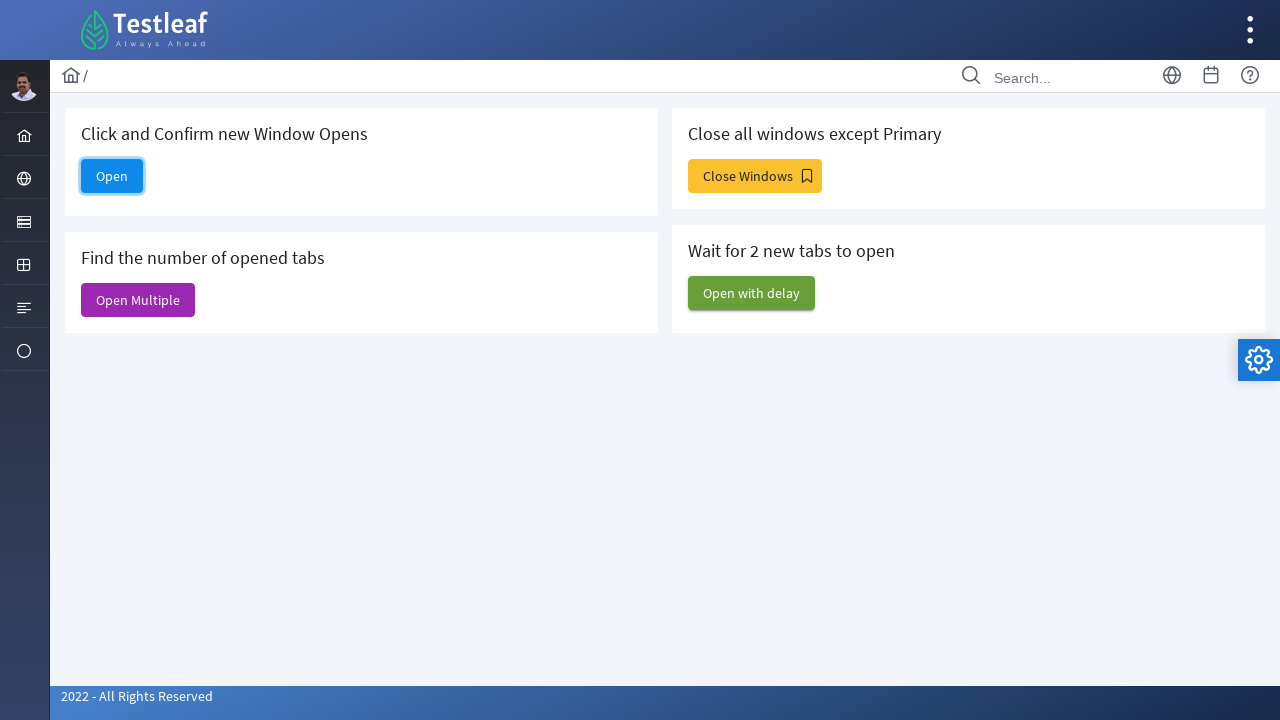

Retrieved all open pages from context
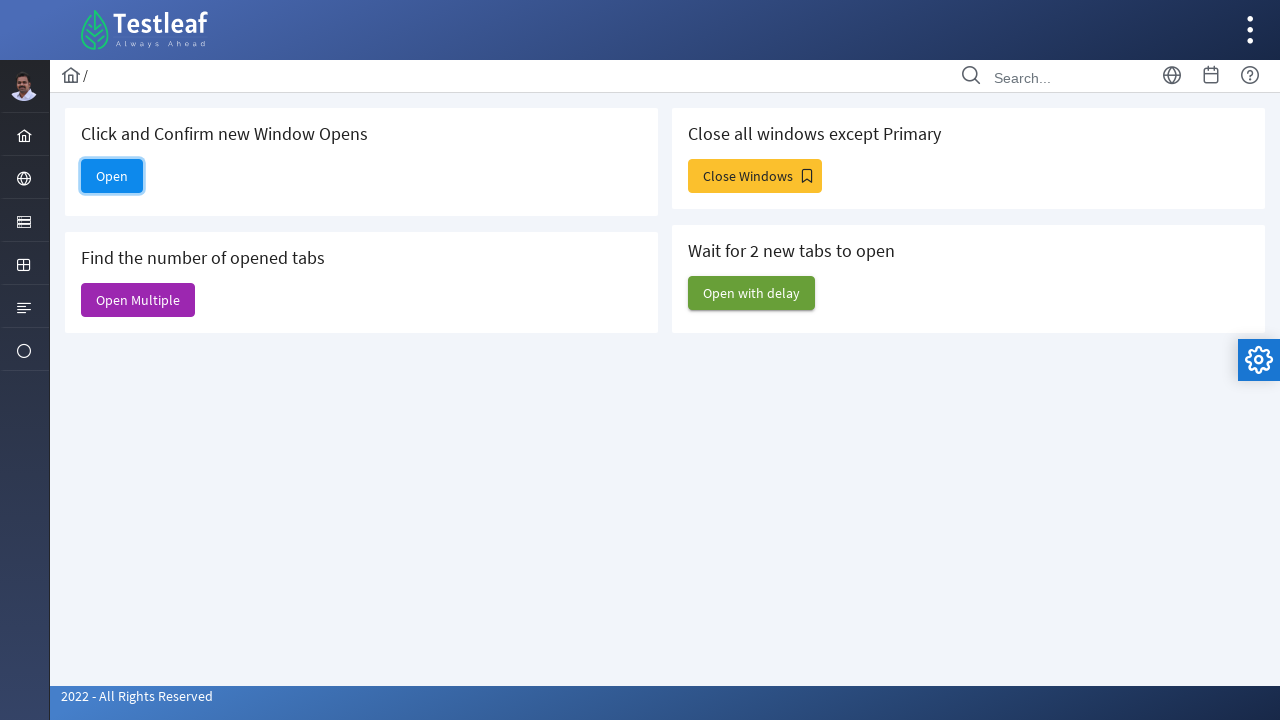

Switched to the newly opened window/tab
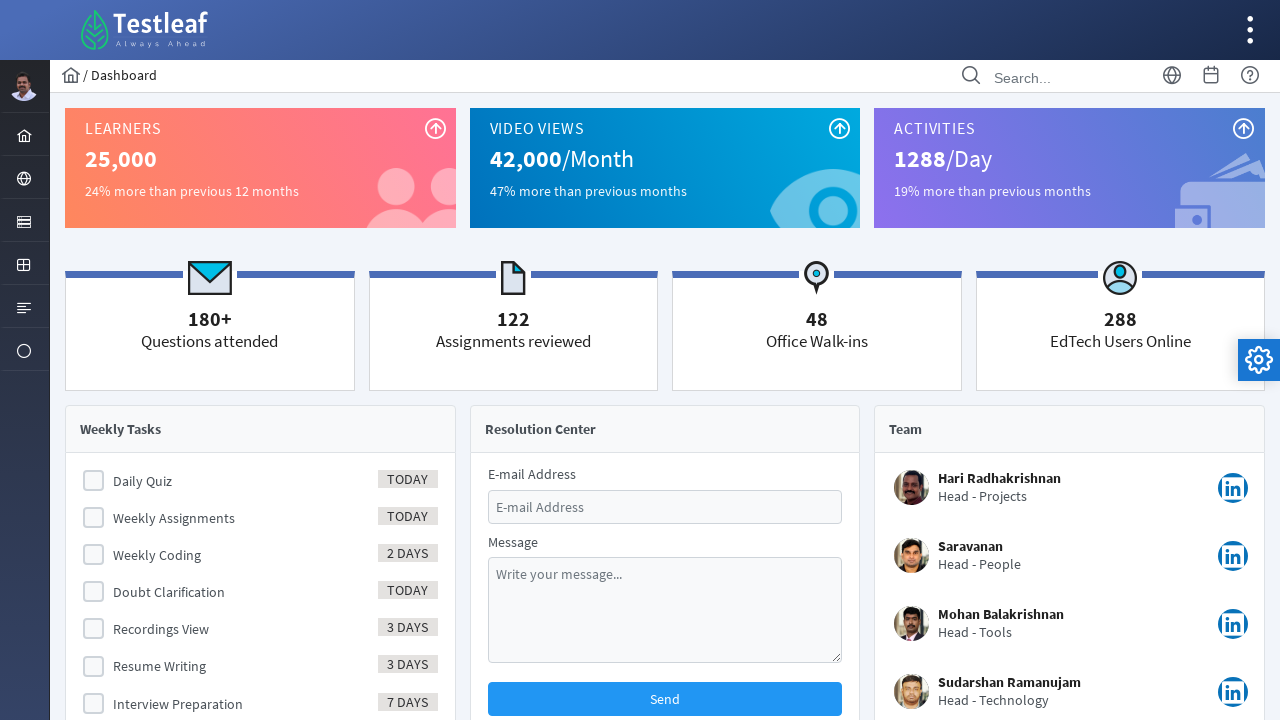

Menu element loaded in new window
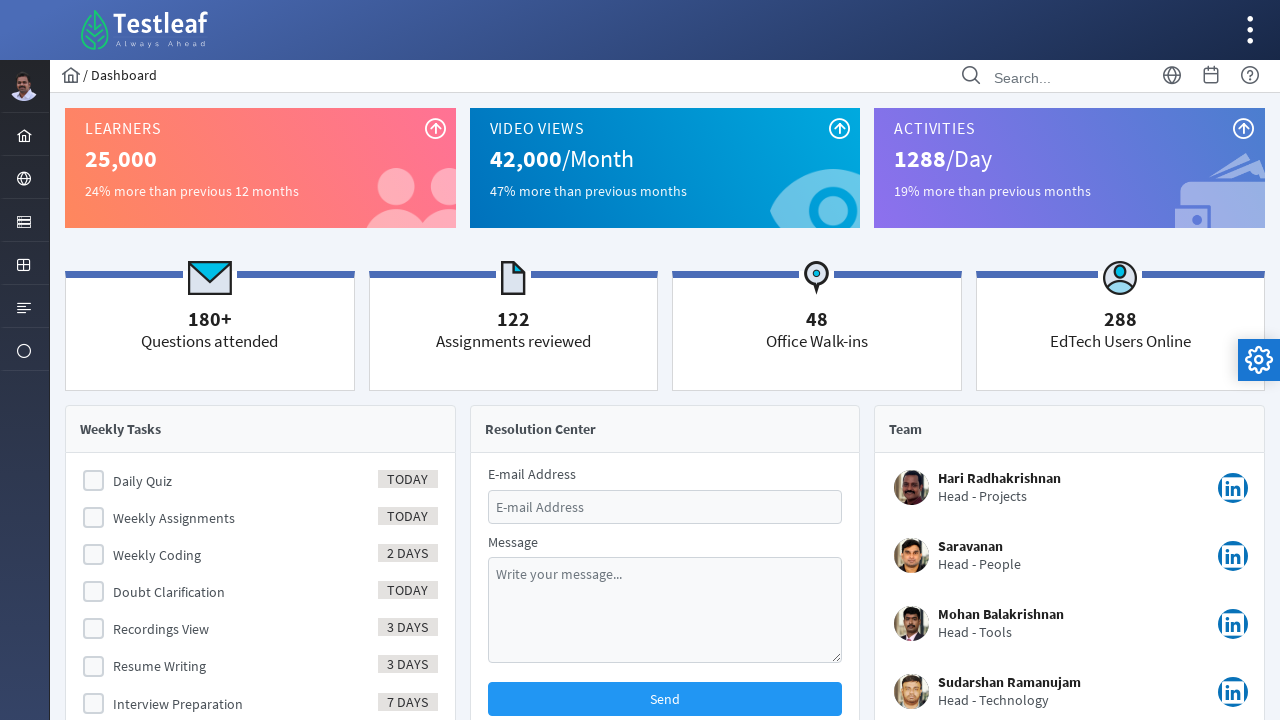

Clicked on menu element at (24, 220) on xpath=//*[@id='menuform:j_idt40']
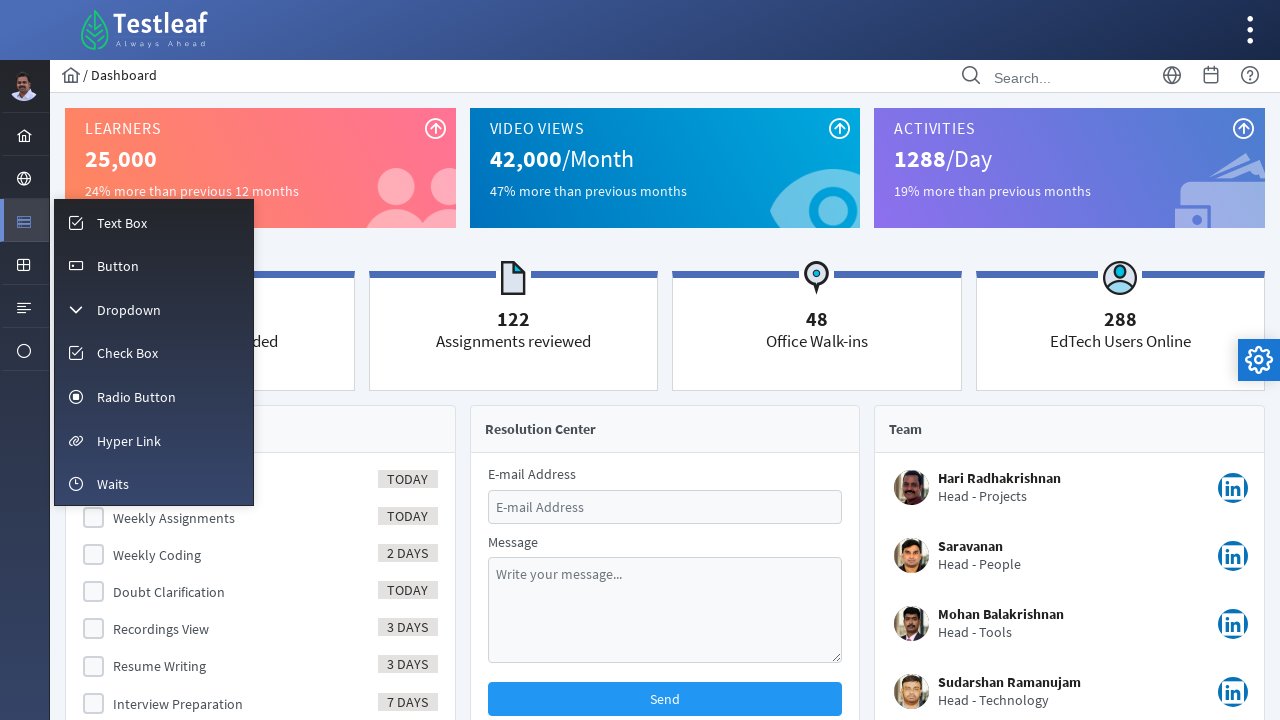

Clicked on 'Check Box' menu item at (154, 353) on xpath=//*[text()='Check Box']//parent::a
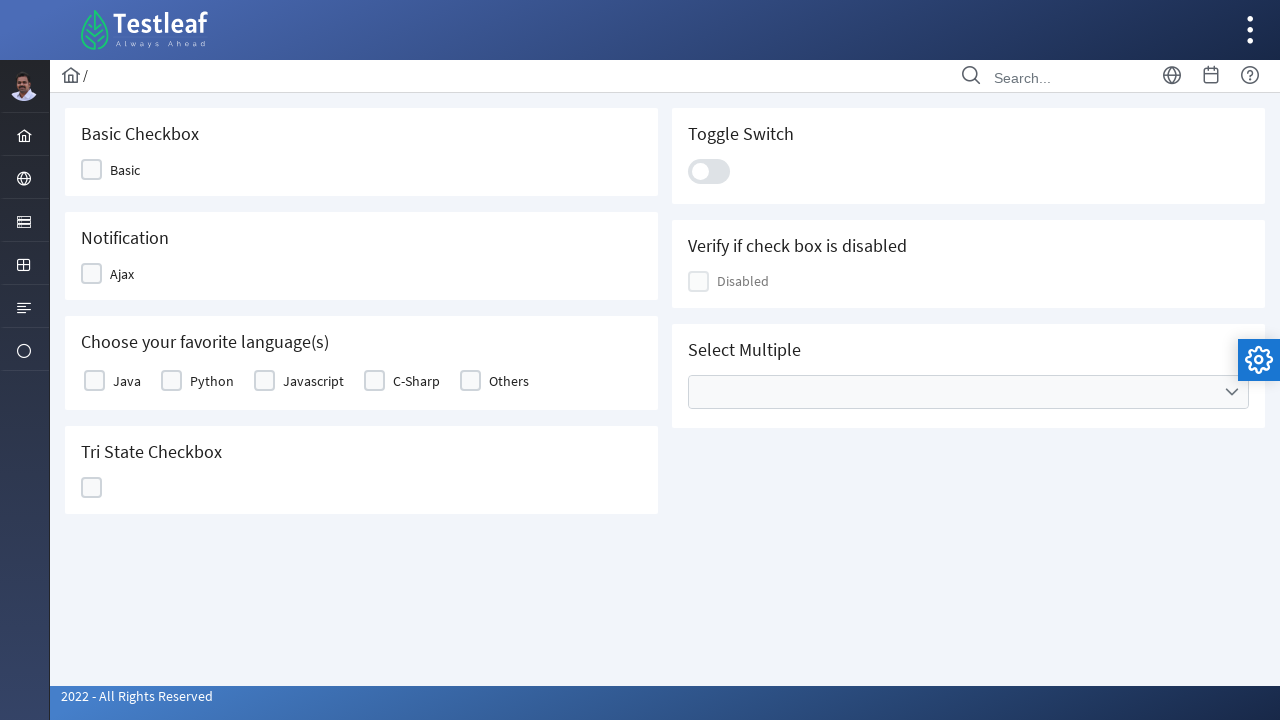

Checkbox element loaded on page
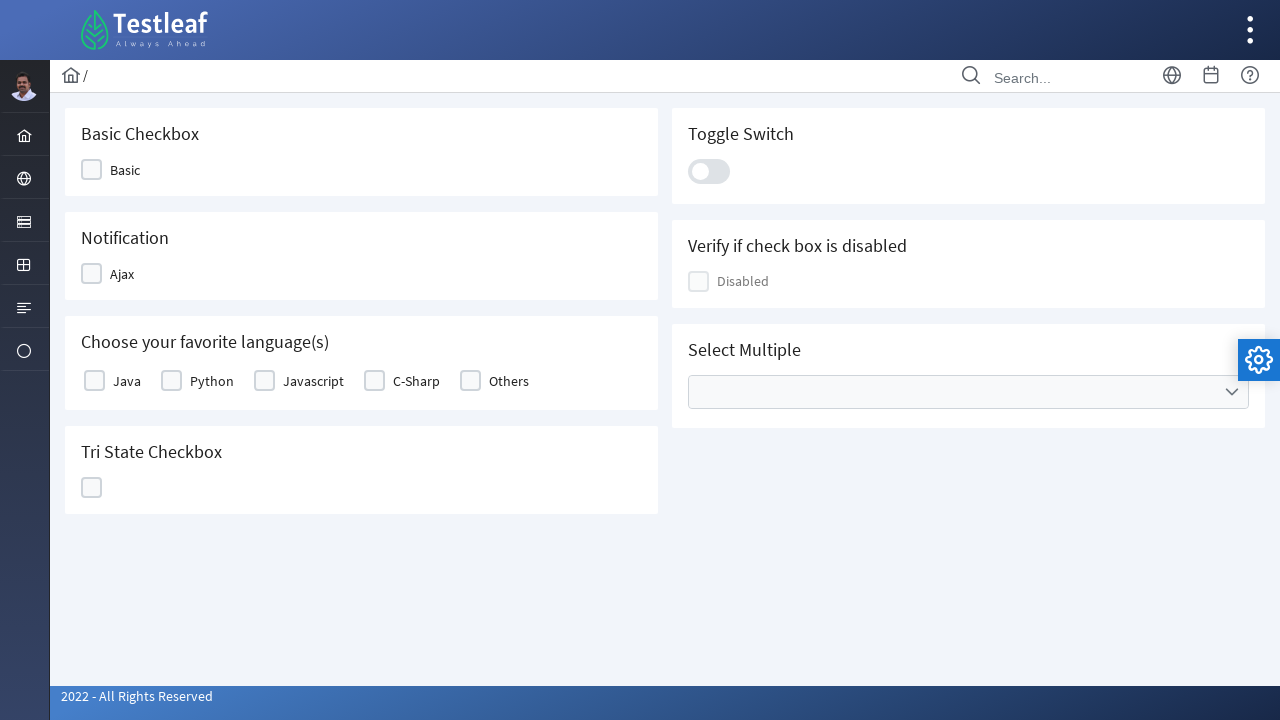

Clicked on checkbox to select it at (92, 170) on xpath=//*[@id='j_idt87:j_idt89']//*[contains(@class,'ui-chkbox-box')]
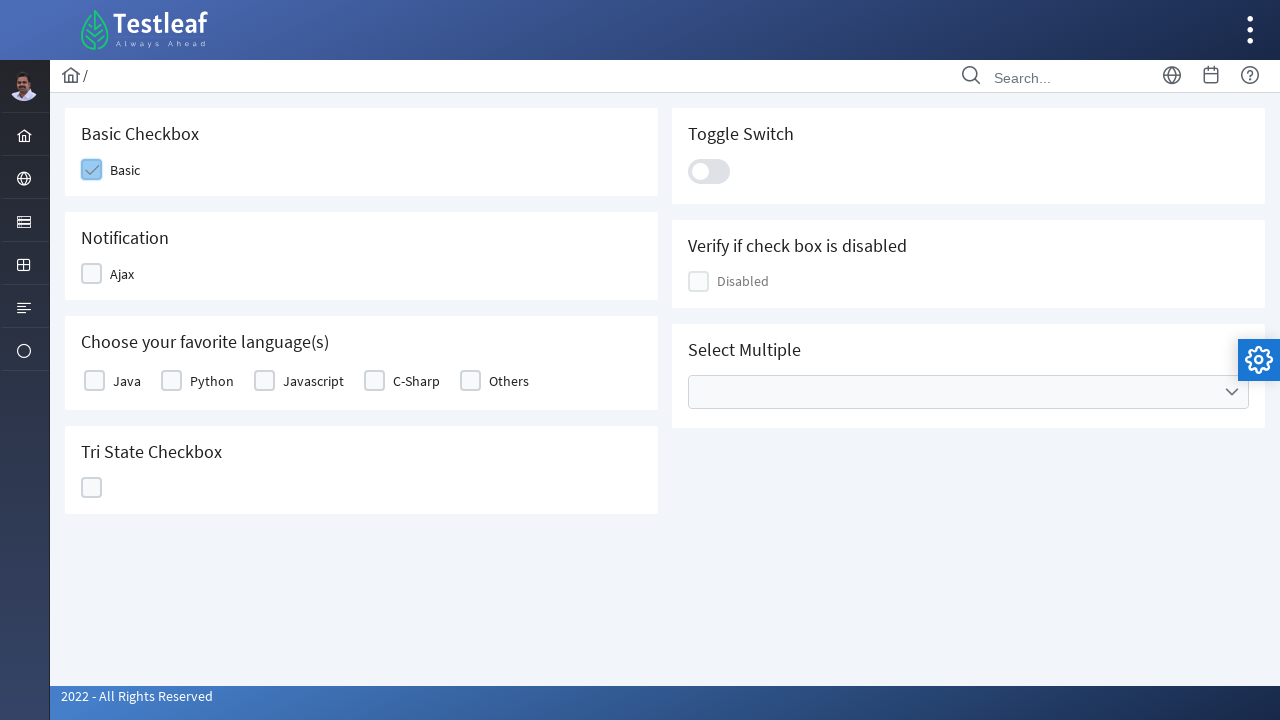

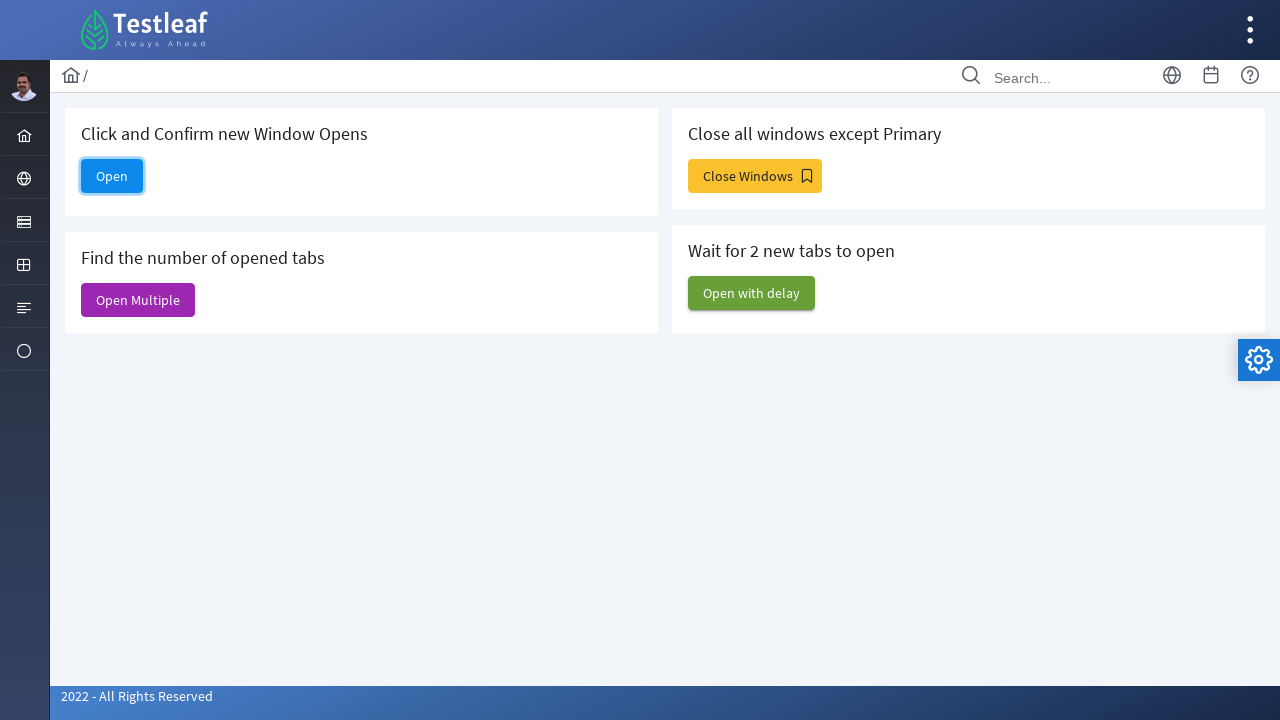